Runs an accessibility snapshot on the homepage to capture the accessibility tree for compliance checking

Starting URL: https://www.fanvue.com

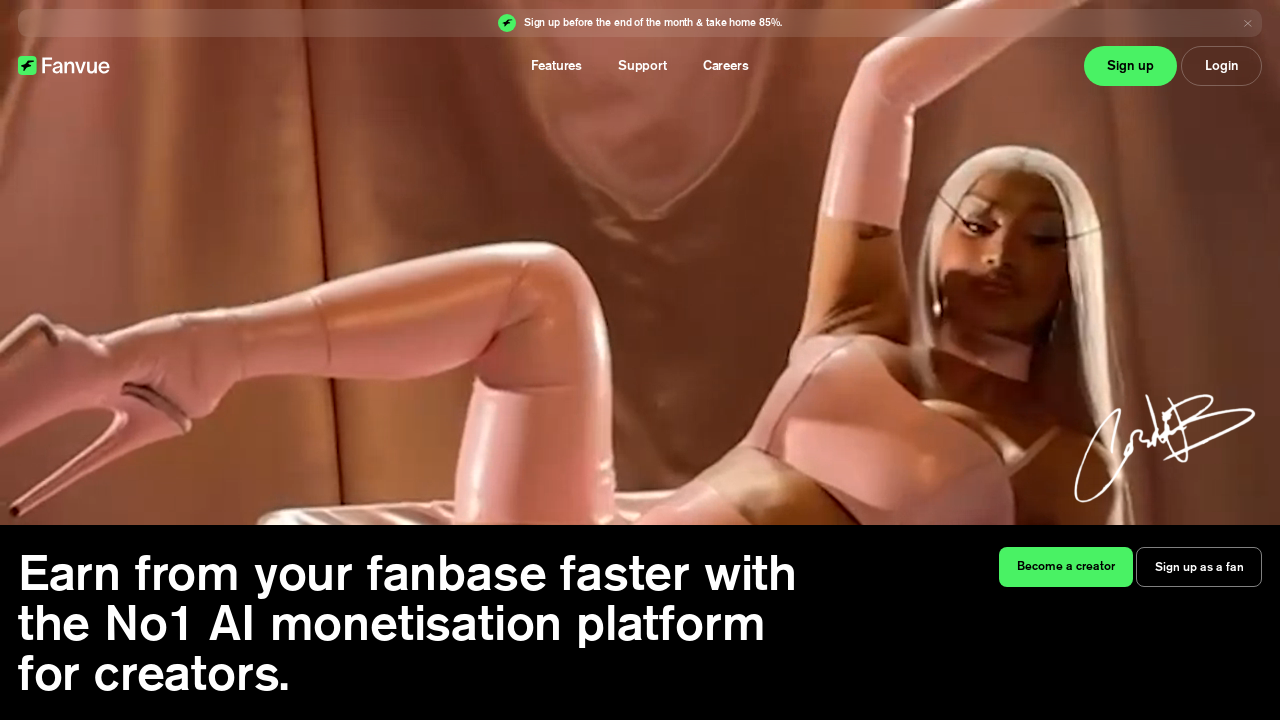

Navigated to https://www.fanvue.com
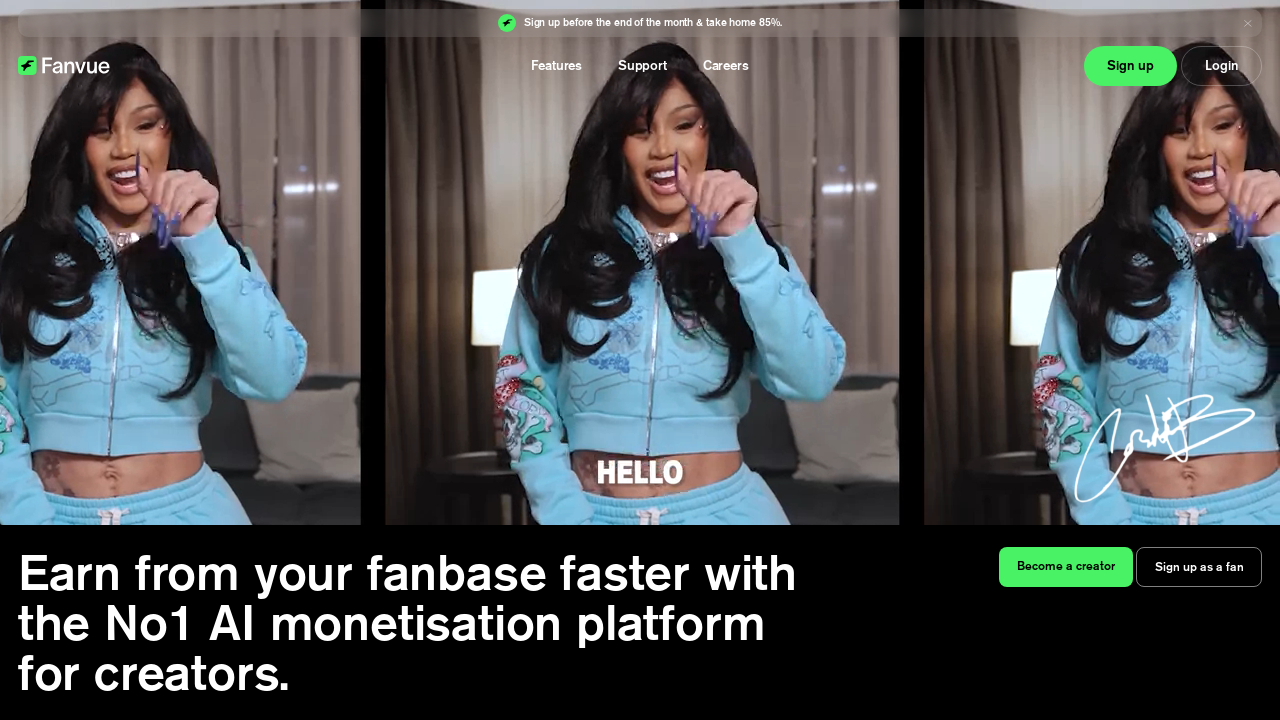

Captured accessibility snapshot of the homepage
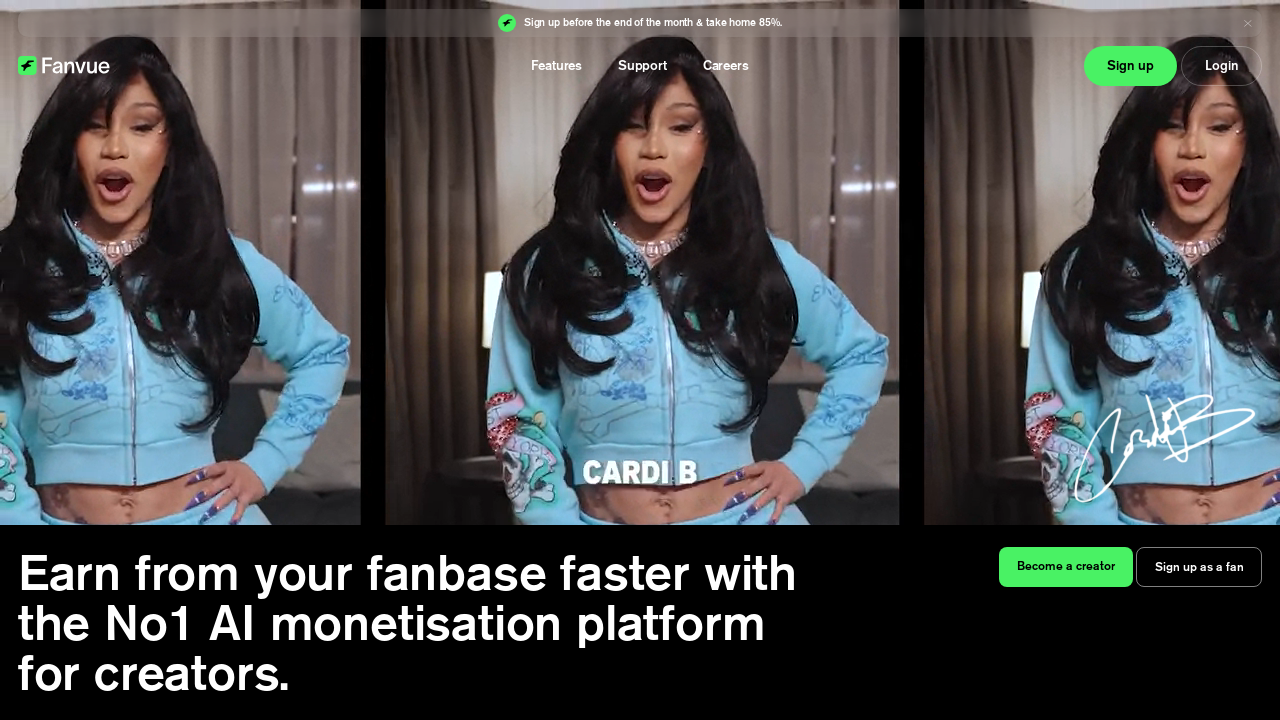

Verified that accessibility snapshot was captured successfully
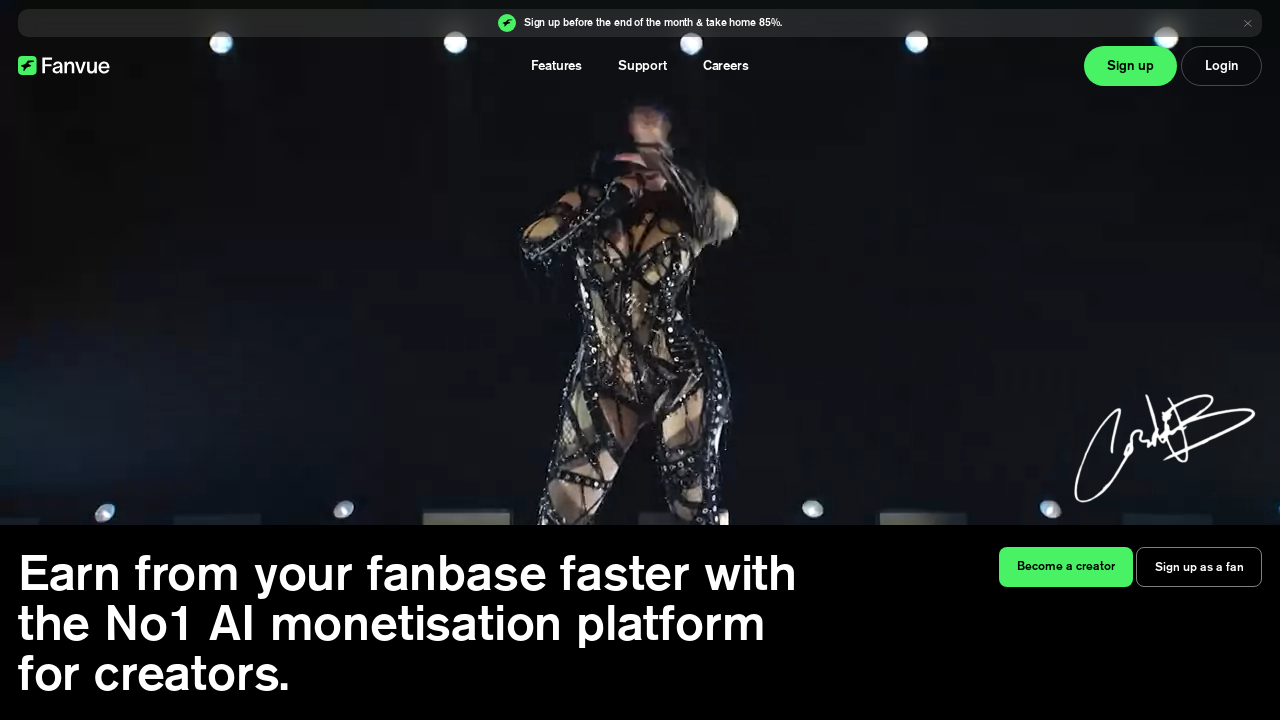

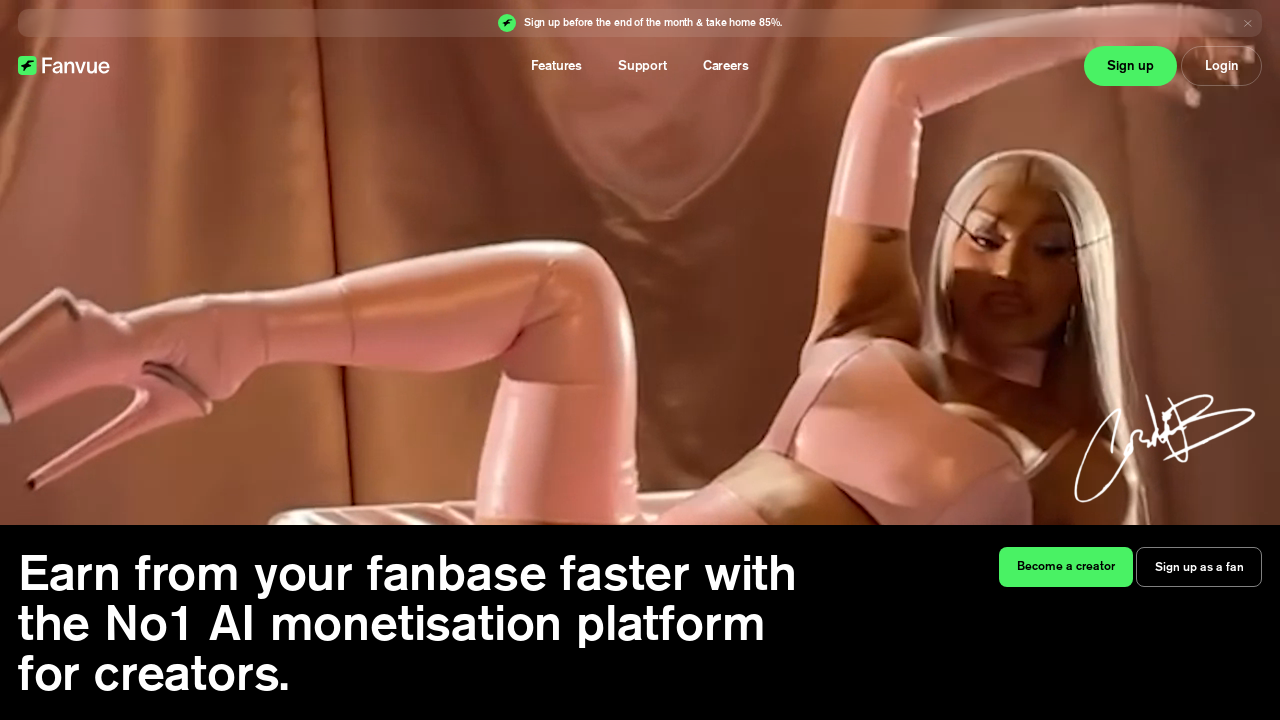